Tests JavaScript confirm alert by clicking a button, verifying the alert text, and dismissing the alert

Starting URL: http://the-internet.herokuapp.com/javascript_alerts

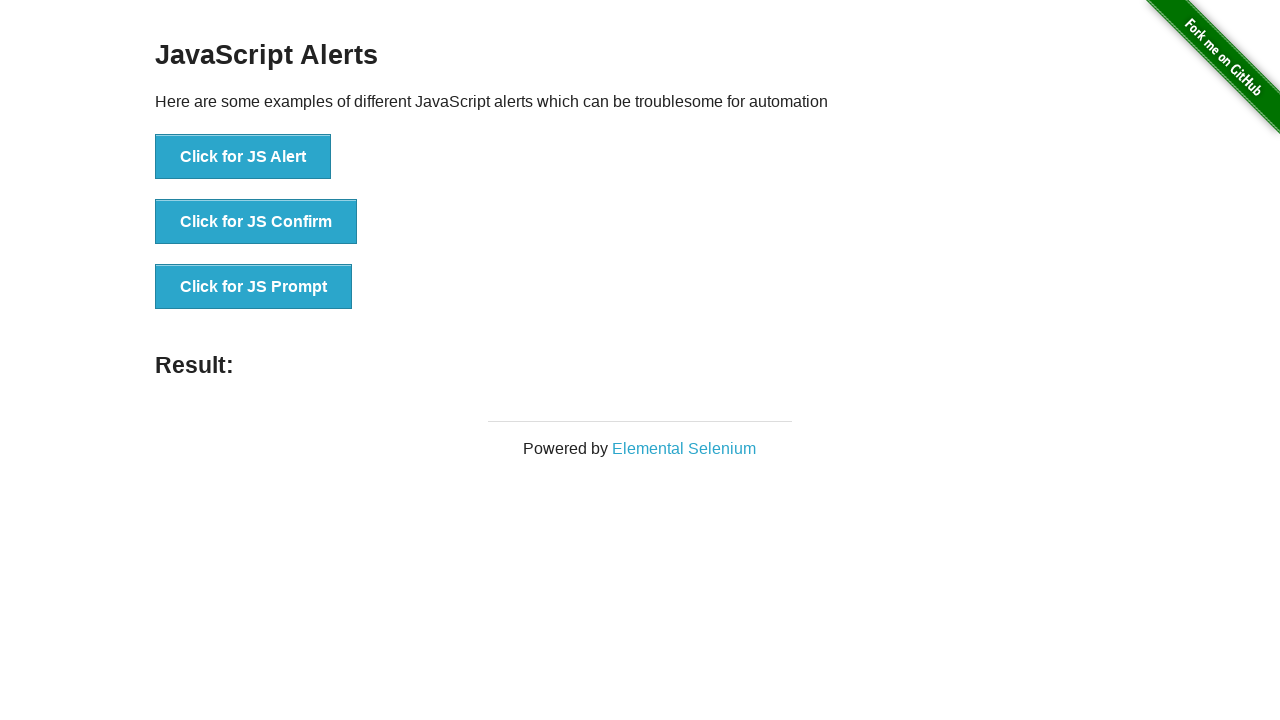

Set up dialog handler to dismiss confirm alert
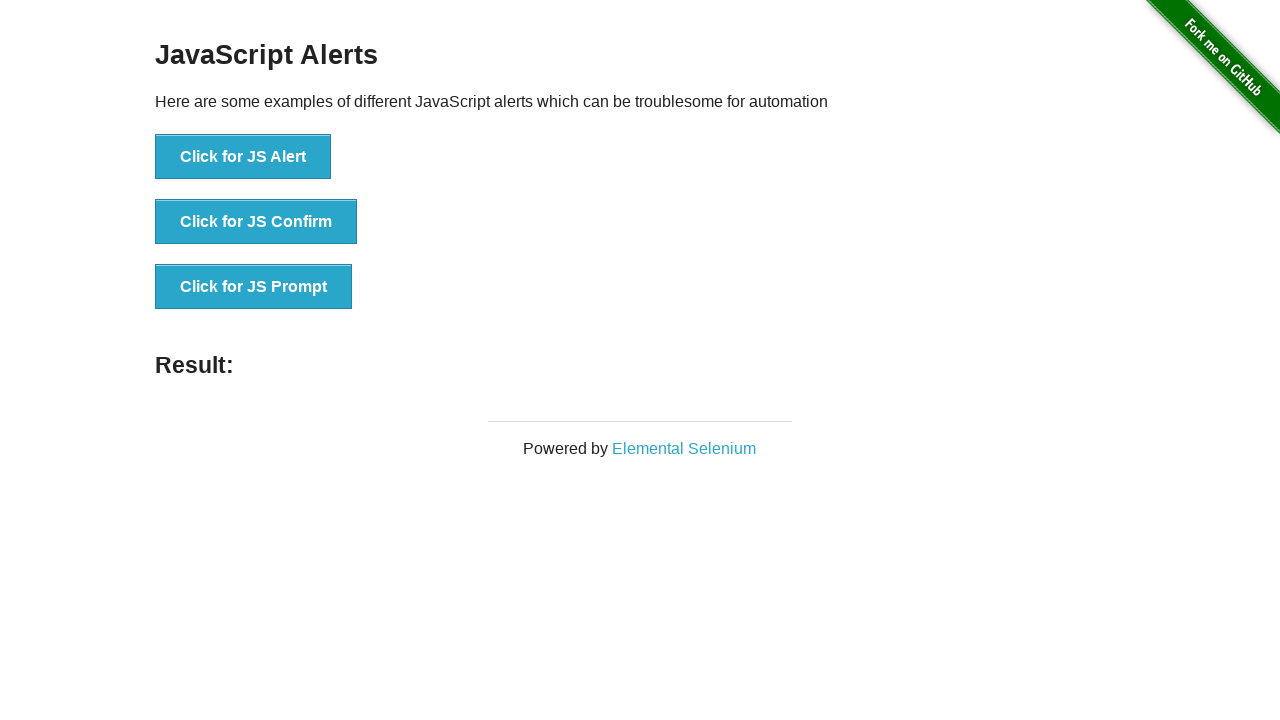

Clicked button to trigger JS confirm alert at (256, 222) on xpath=//button[. = 'Click for JS Confirm']
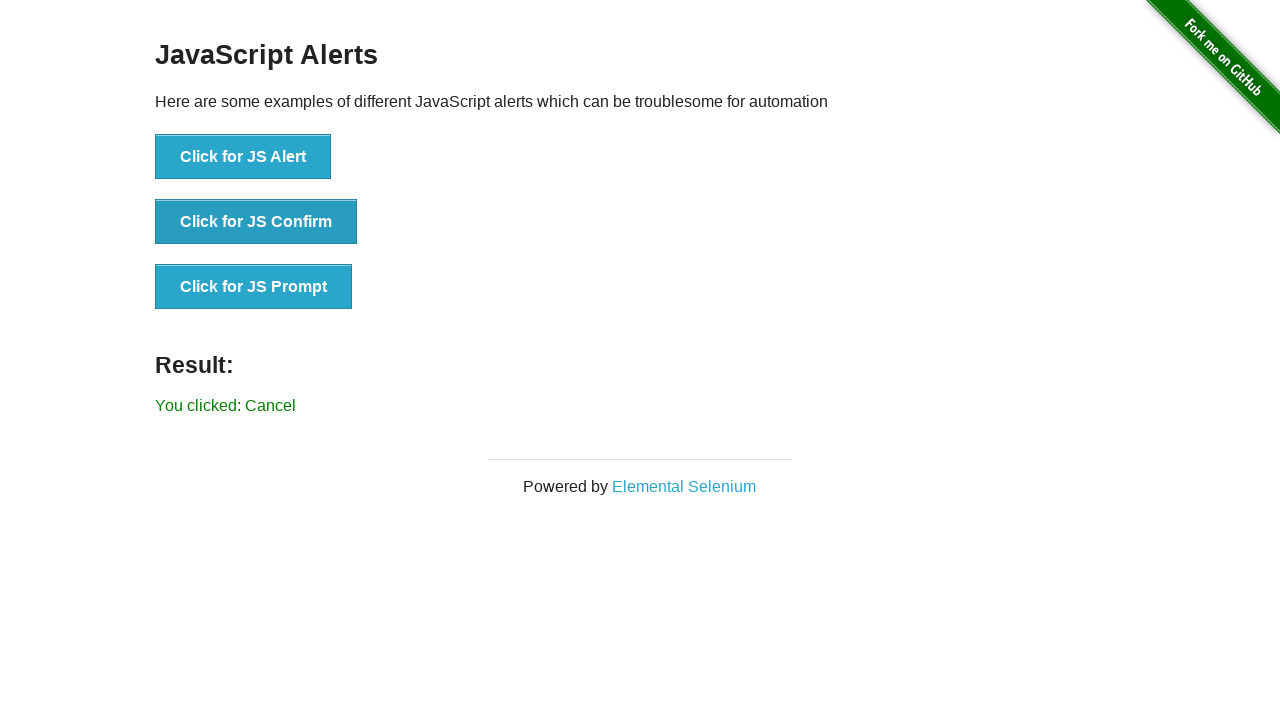

Result message appeared after dismissing confirm alert
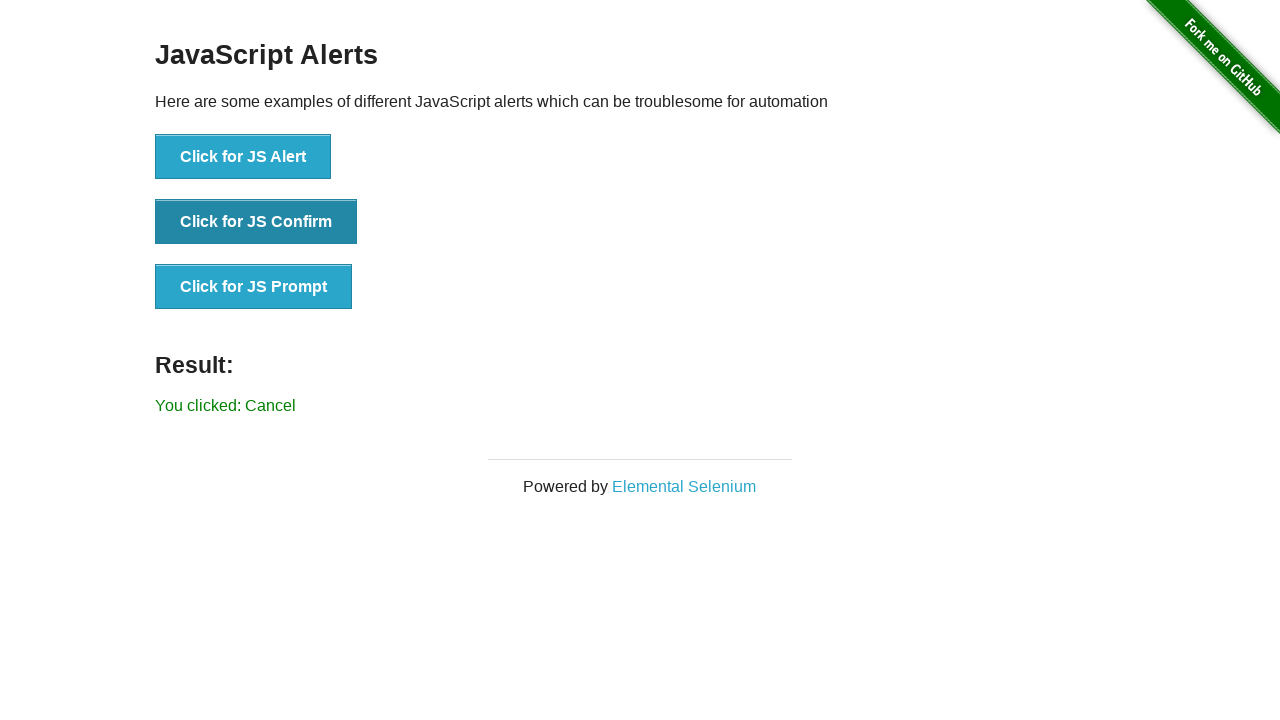

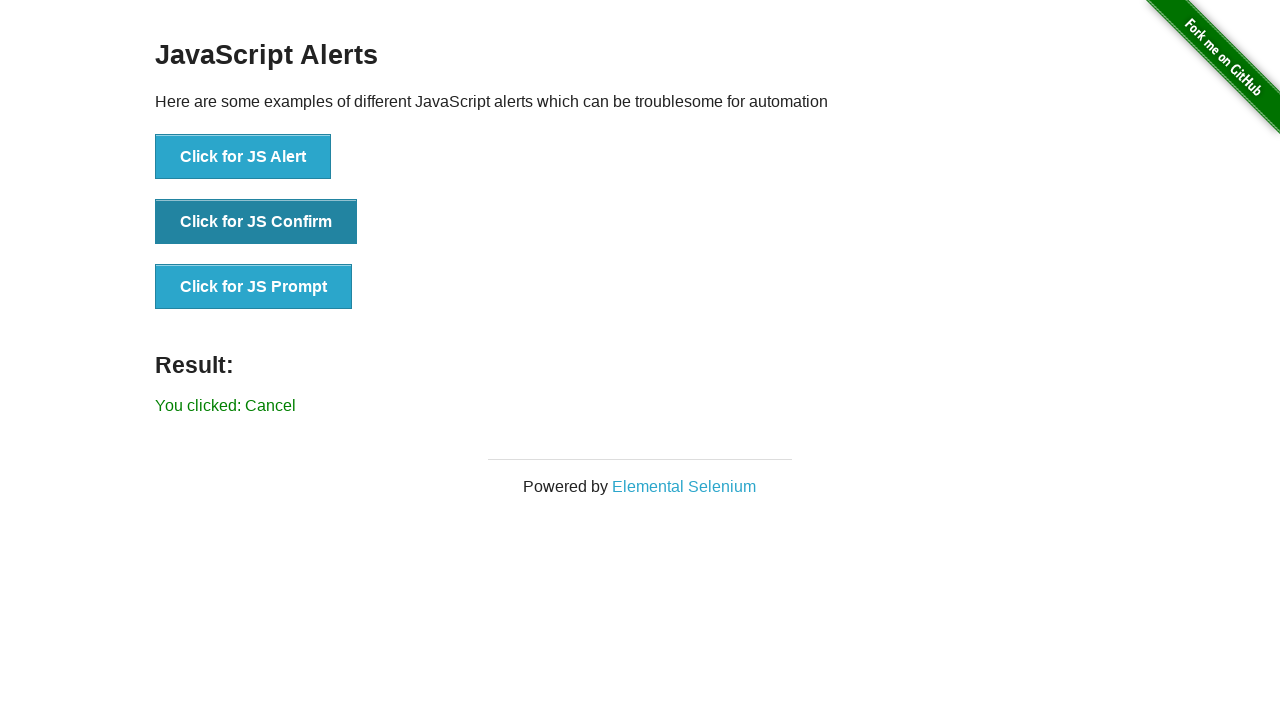